Tests the jQuery UI datepicker widget by navigating to next month and selecting a specific date

Starting URL: https://jqueryui.com/datepicker/

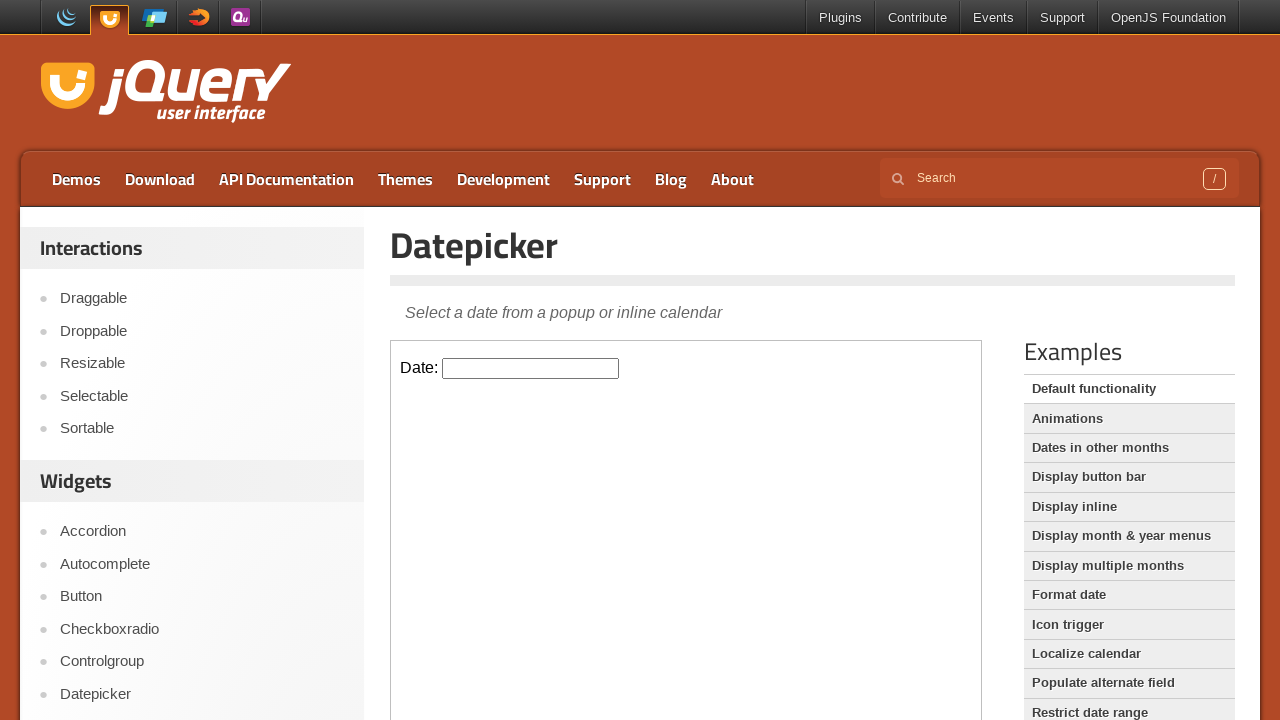

Located the demo frame containing the datepicker
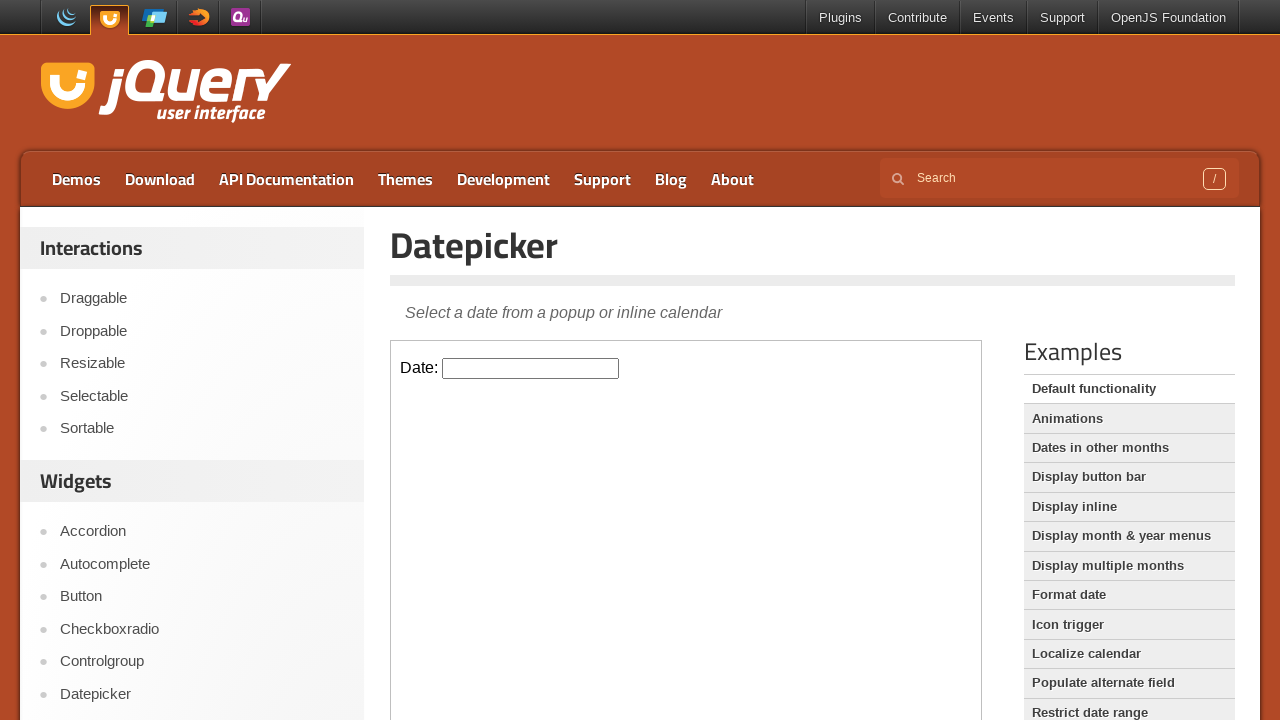

Clicked the date input field to open the datepicker widget at (531, 368) on .demo-frame >> internal:control=enter-frame >> #datepicker
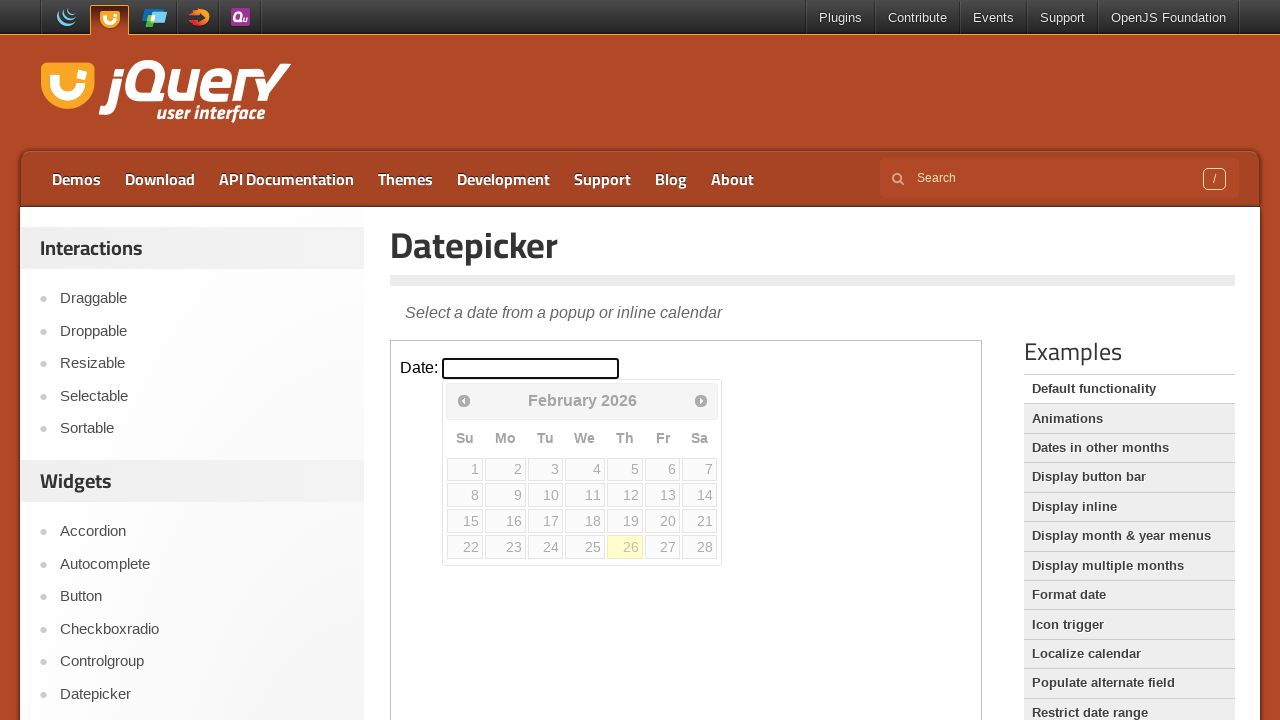

Clicked the next month button to navigate forward at (701, 400) on .demo-frame >> internal:control=enter-frame >> .ui-datepicker-next
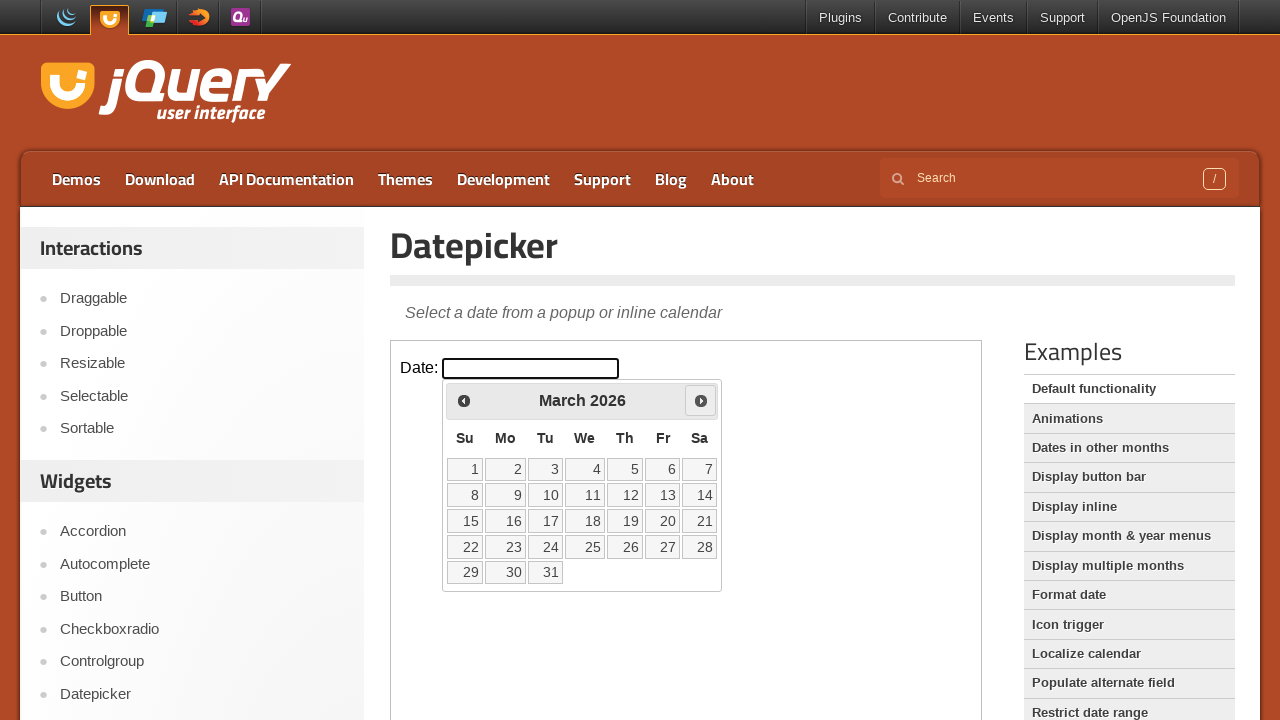

Selected date 22 from the datepicker at (465, 547) on .demo-frame >> internal:control=enter-frame >> a:text('22')
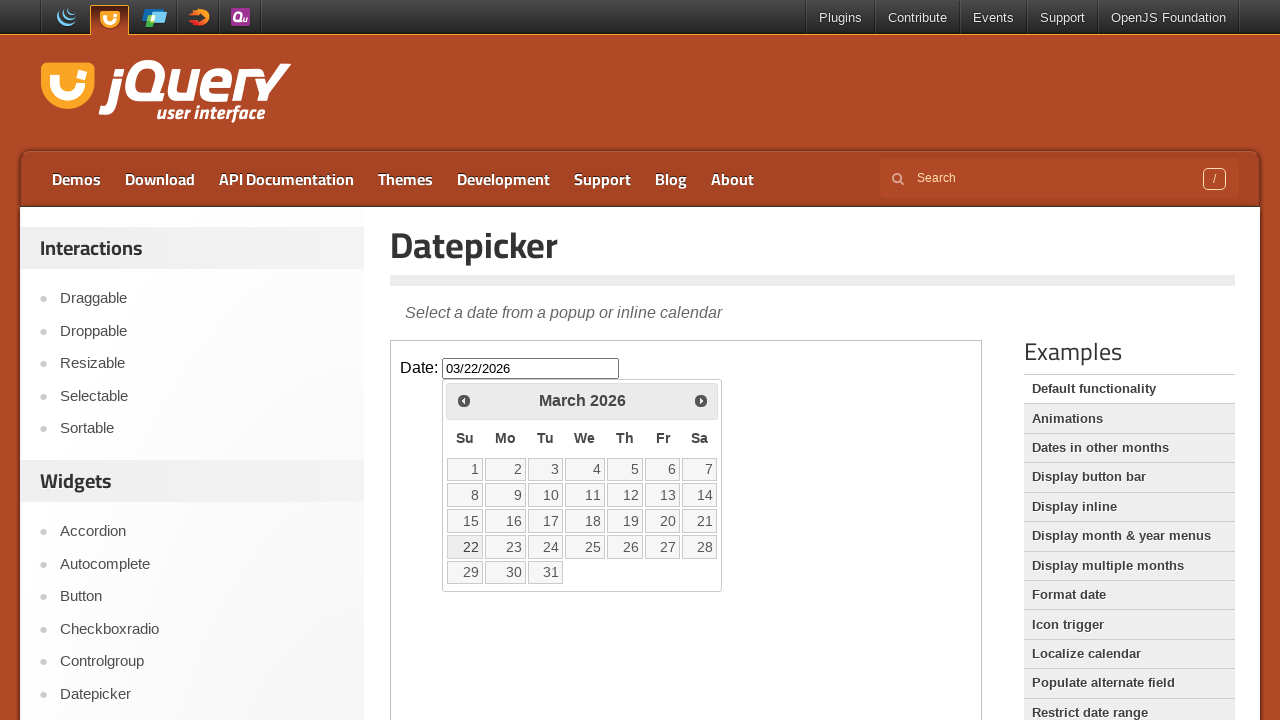

Retrieved selected date value: 03/22/2026
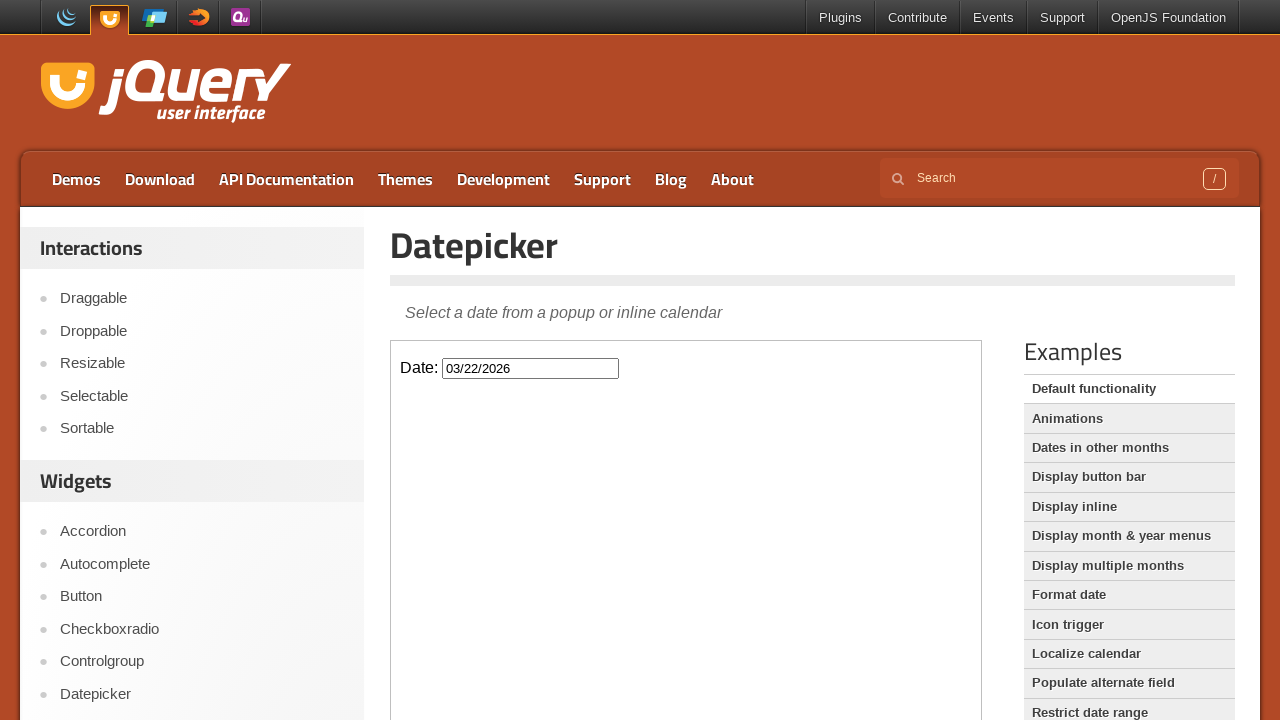

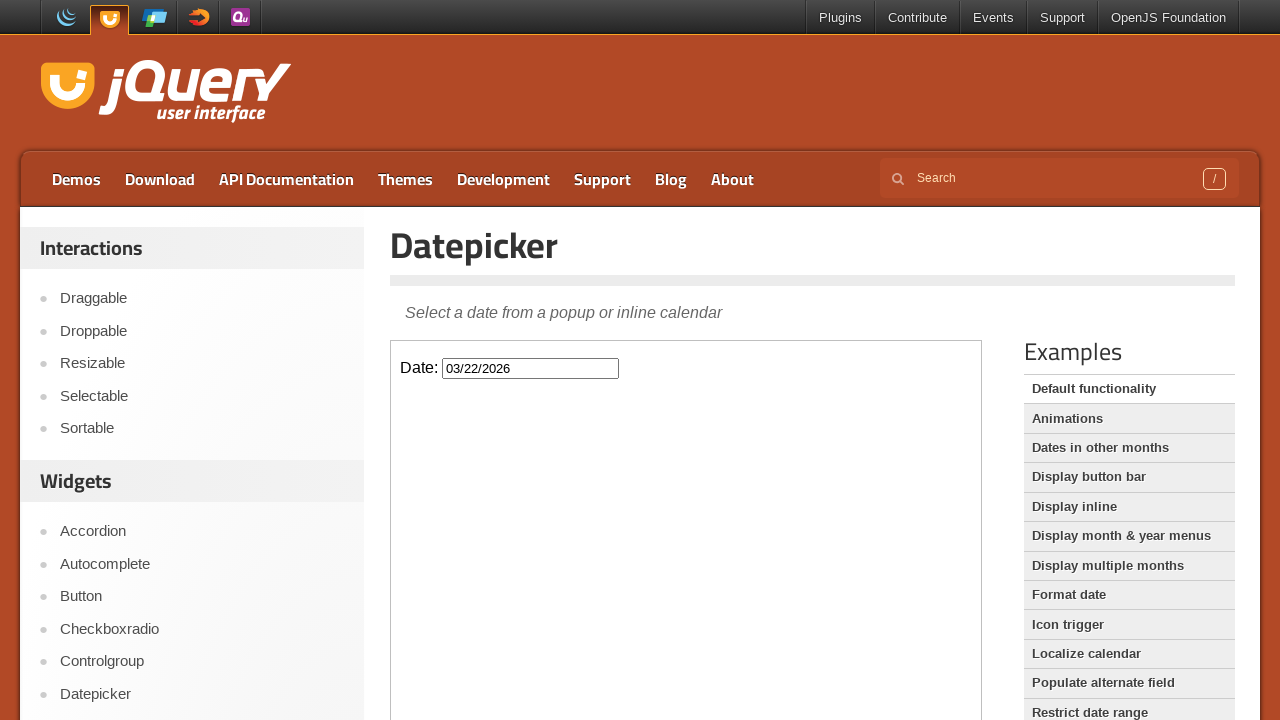